Navigates to Rediff signup page and verifies that the month dropdown list box is present and contains selectable options

Starting URL: https://is.rediff.com/signup/register

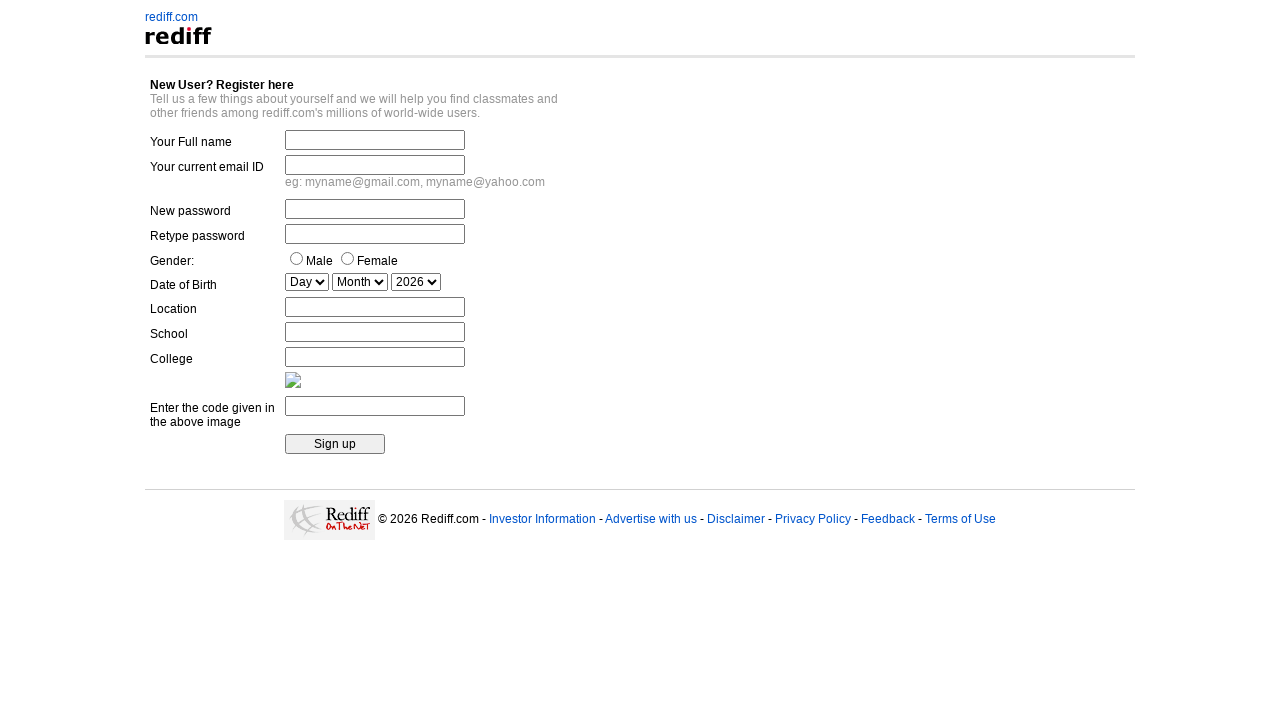

Month dropdown selector 'select[name="date_mon"]' is present on the page
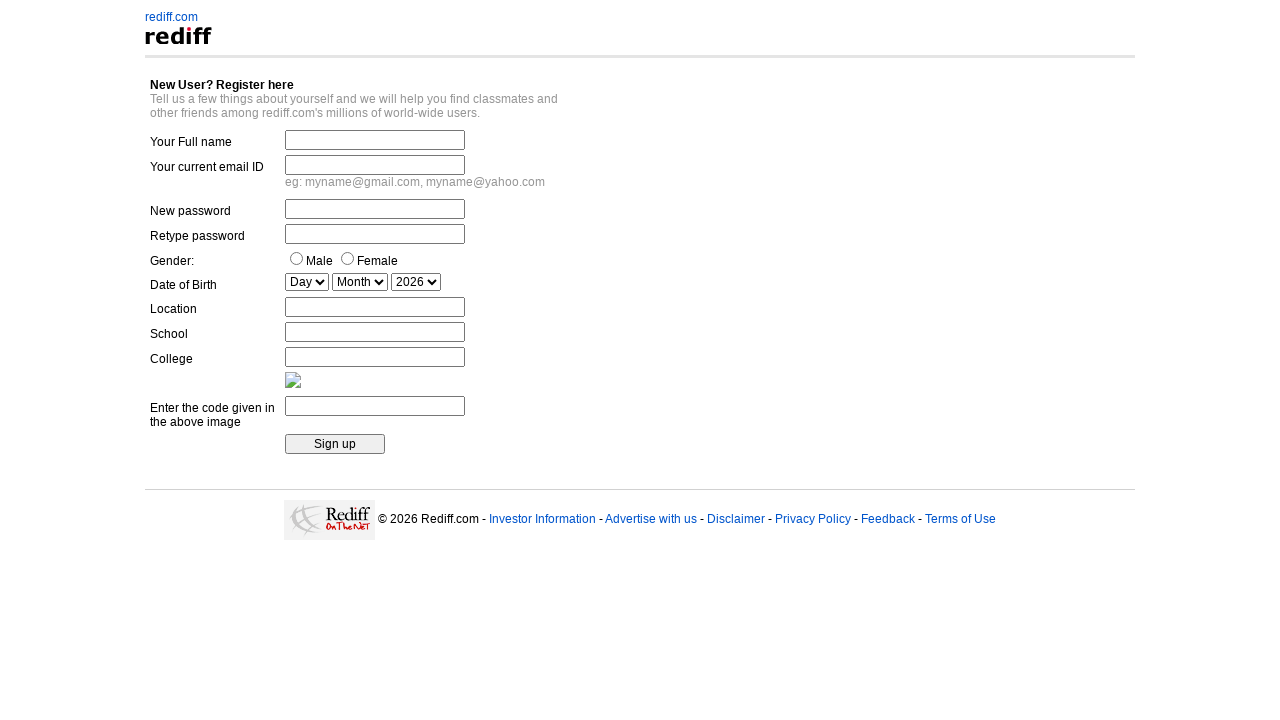

Located the month dropdown element
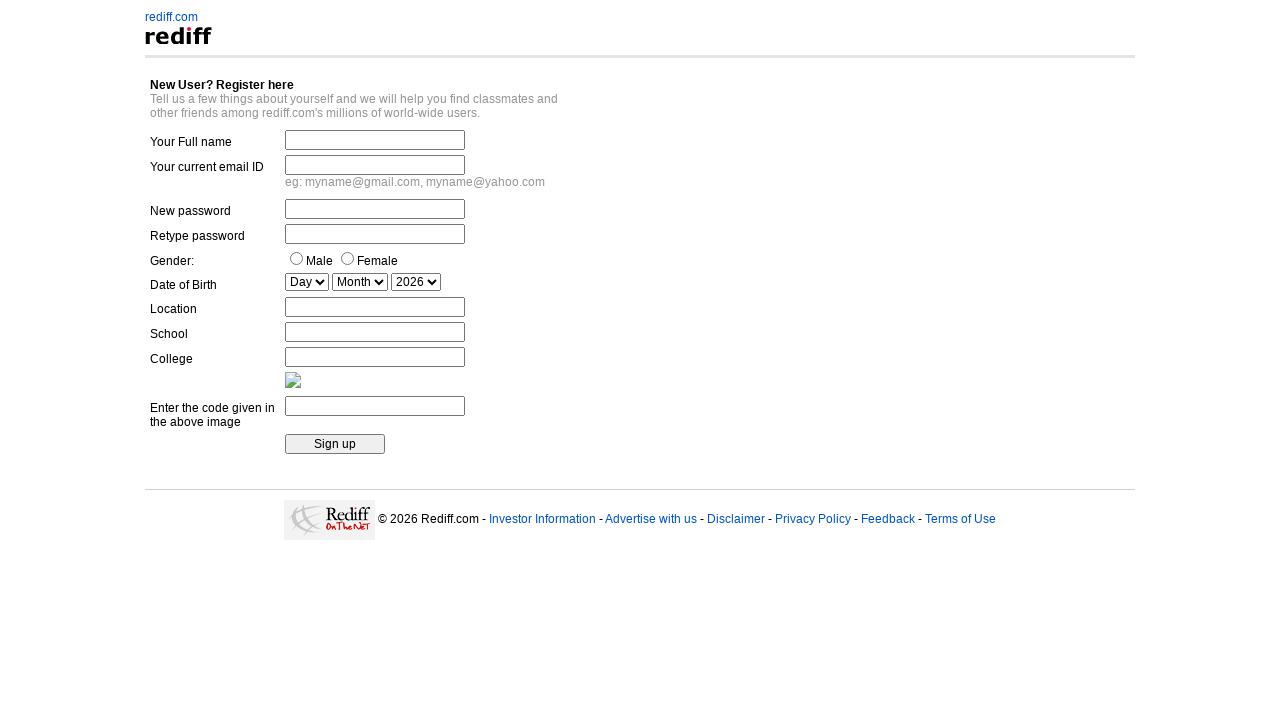

Month dropdown is visible on the page
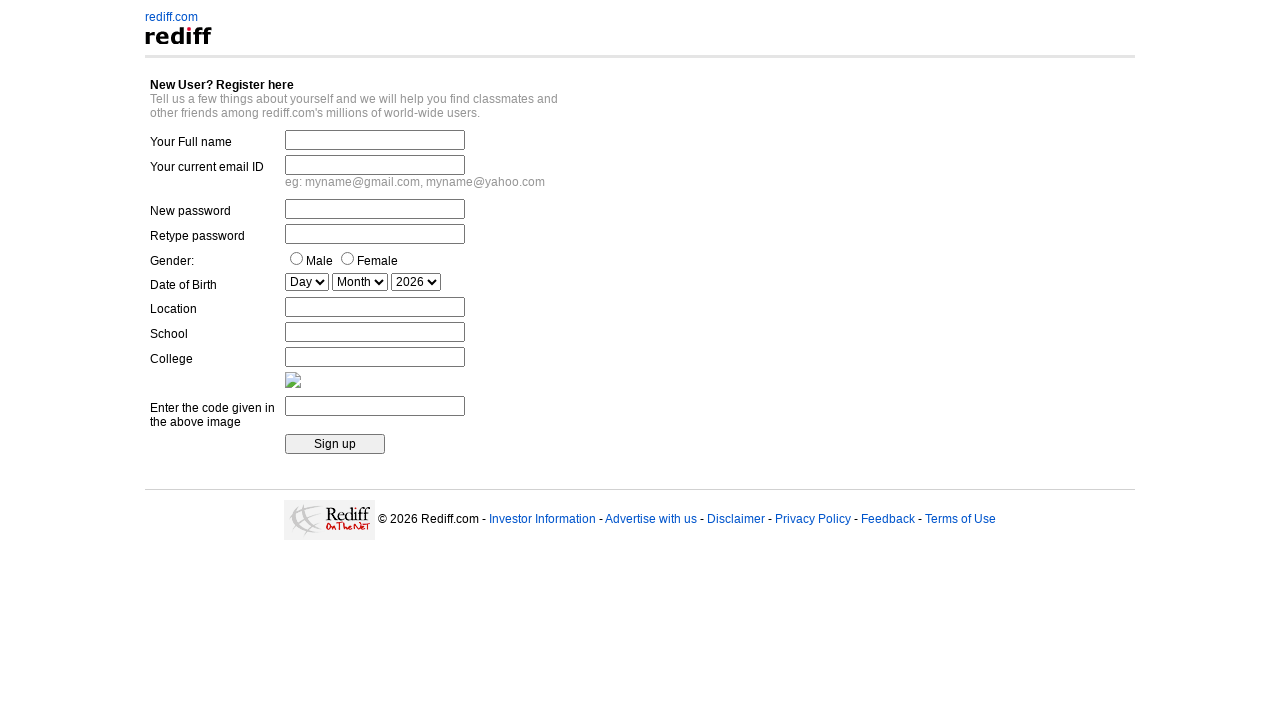

Selected month option at index 6 (July) from the dropdown to verify functionality on select[name='date_mon']
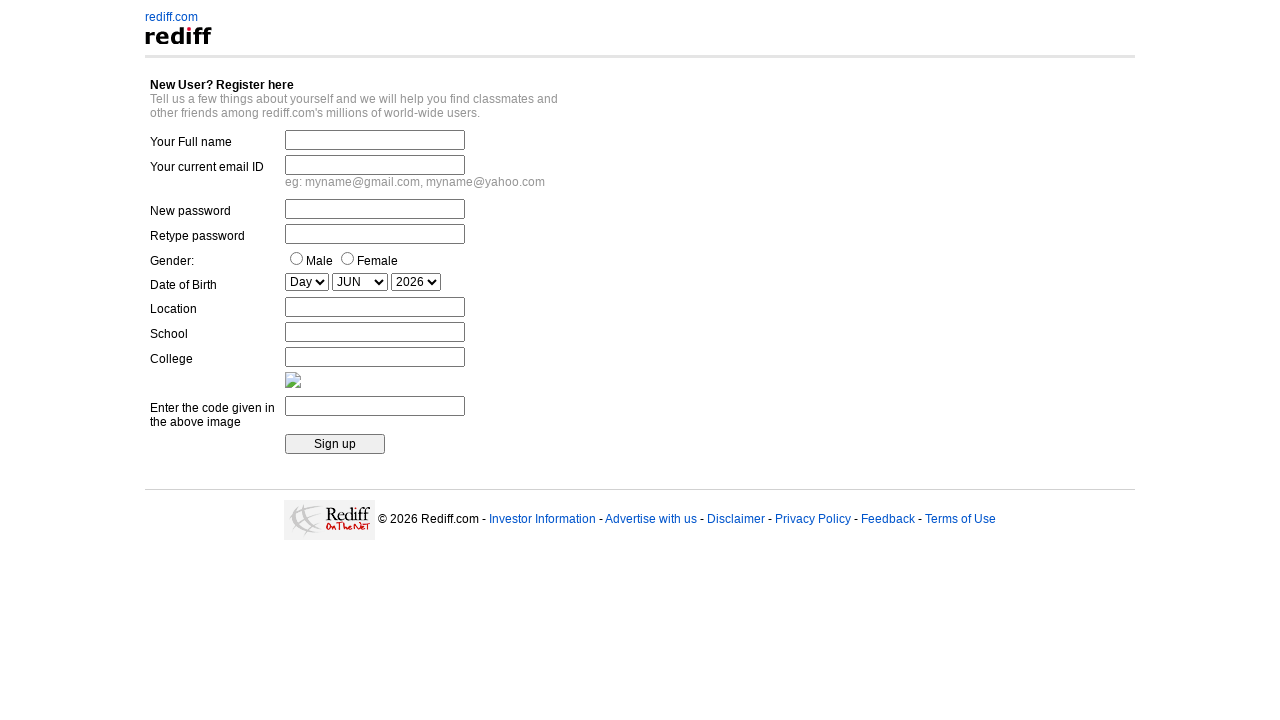

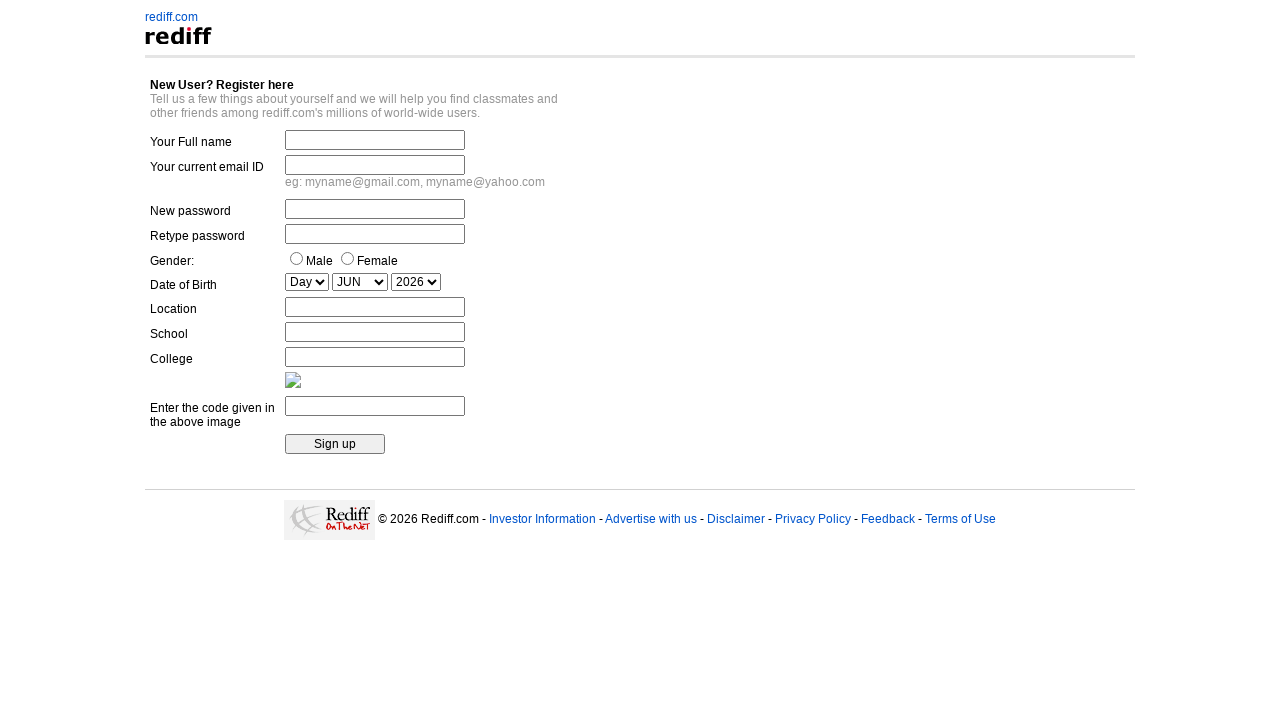